Tests dropdown selection functionality including currency dropdown selection and passenger count selection on a travel booking form

Starting URL: https://rahulshettyacademy.com/dropdownsPractise/

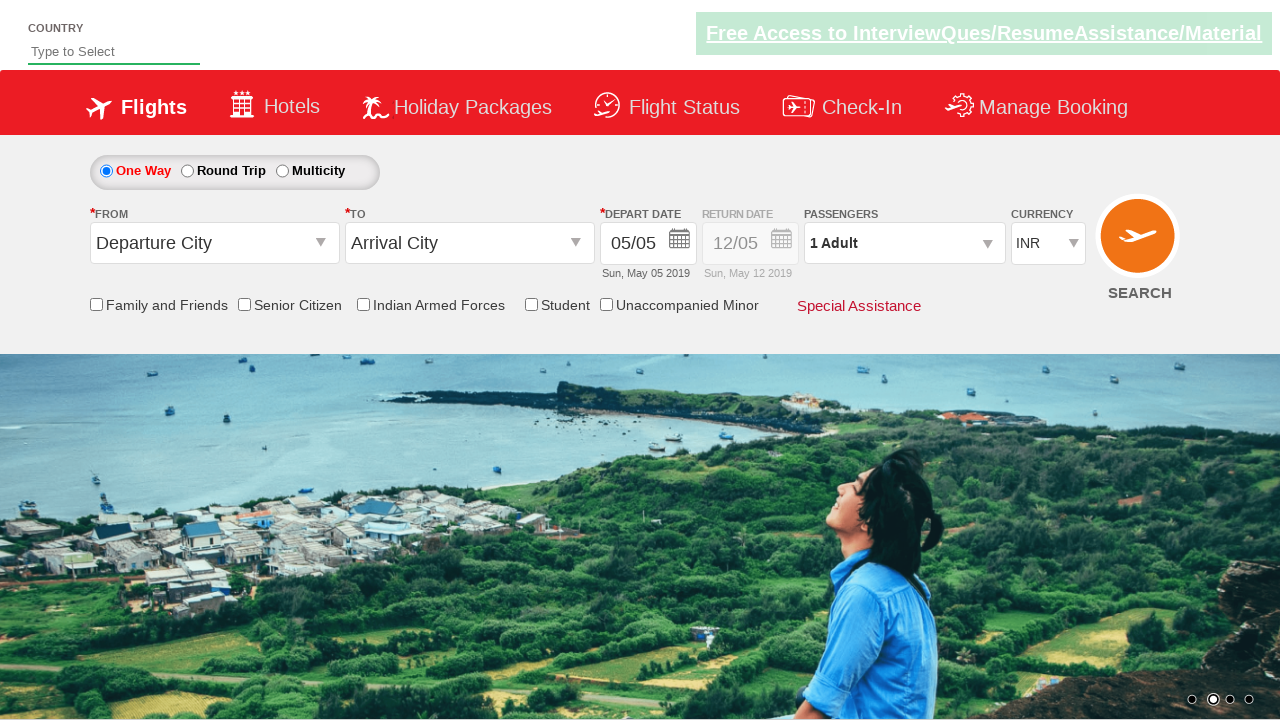

Selected USD currency by index 3 from dropdown on #ctl00_mainContent_DropDownListCurrency
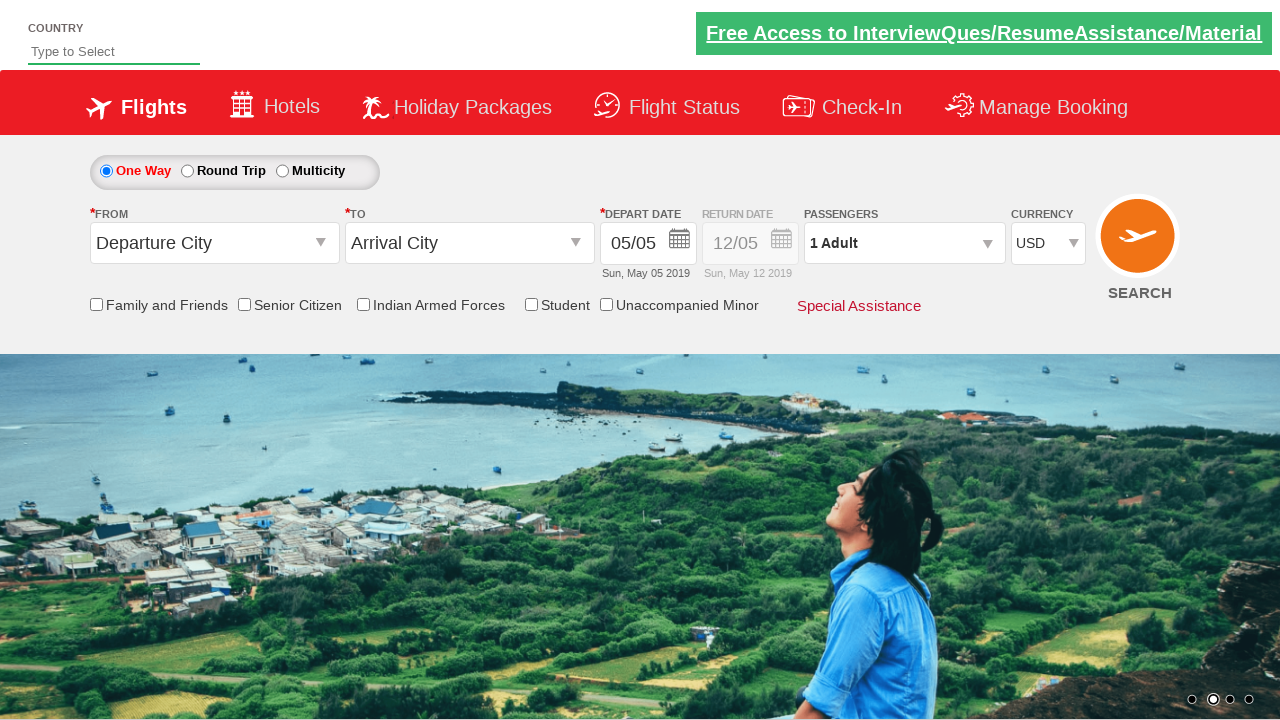

Selected AED currency by visible text from dropdown on #ctl00_mainContent_DropDownListCurrency
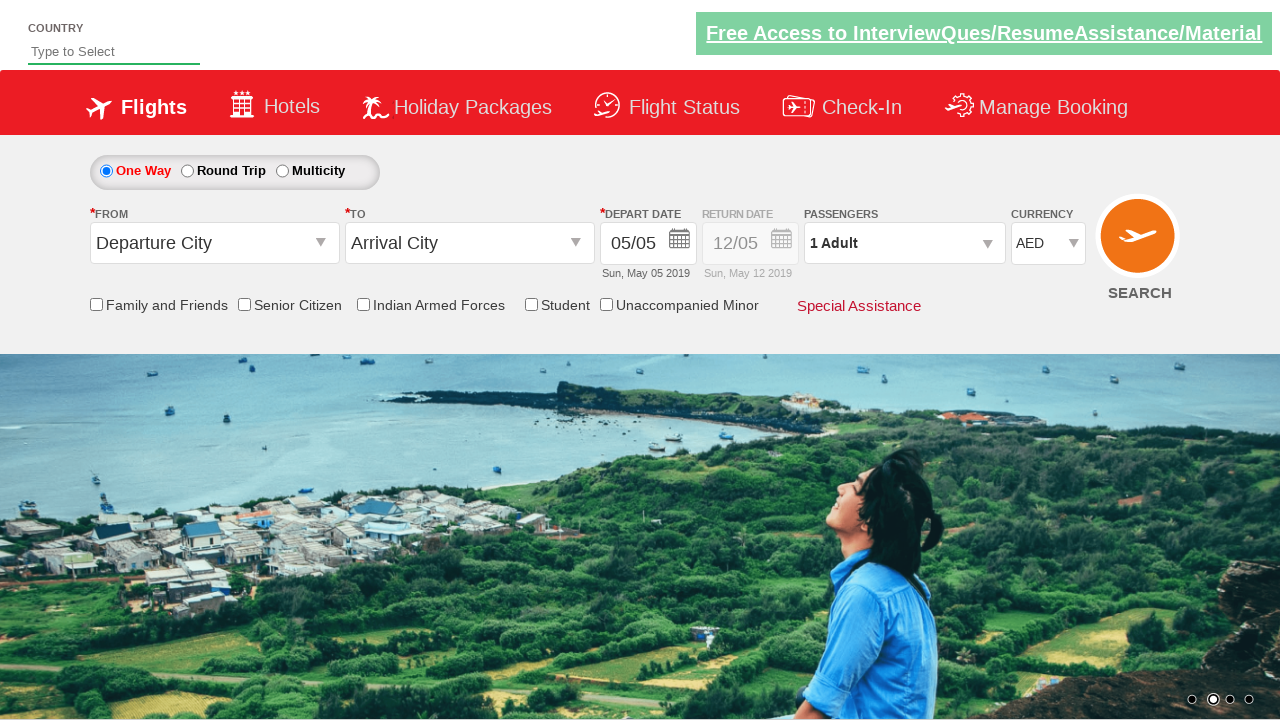

Selected INR currency by value from dropdown on #ctl00_mainContent_DropDownListCurrency
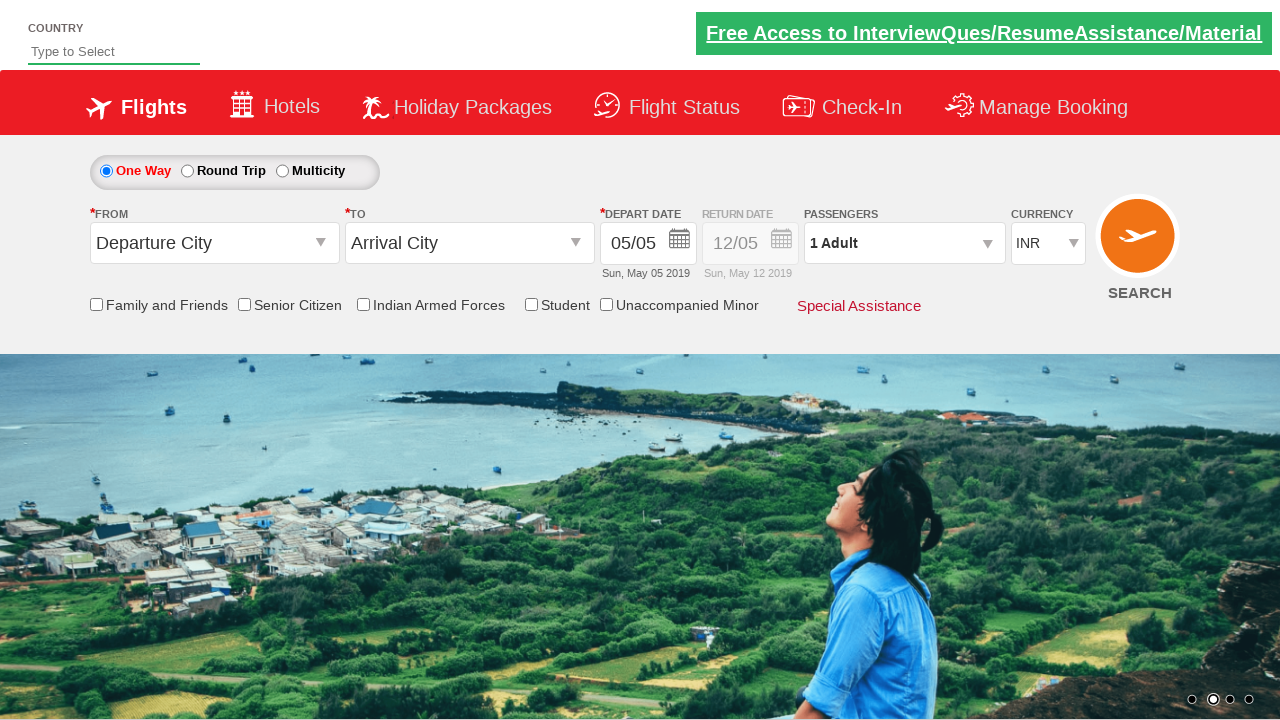

Clicked on passenger info div to open passenger selection at (904, 243) on #divpaxinfo
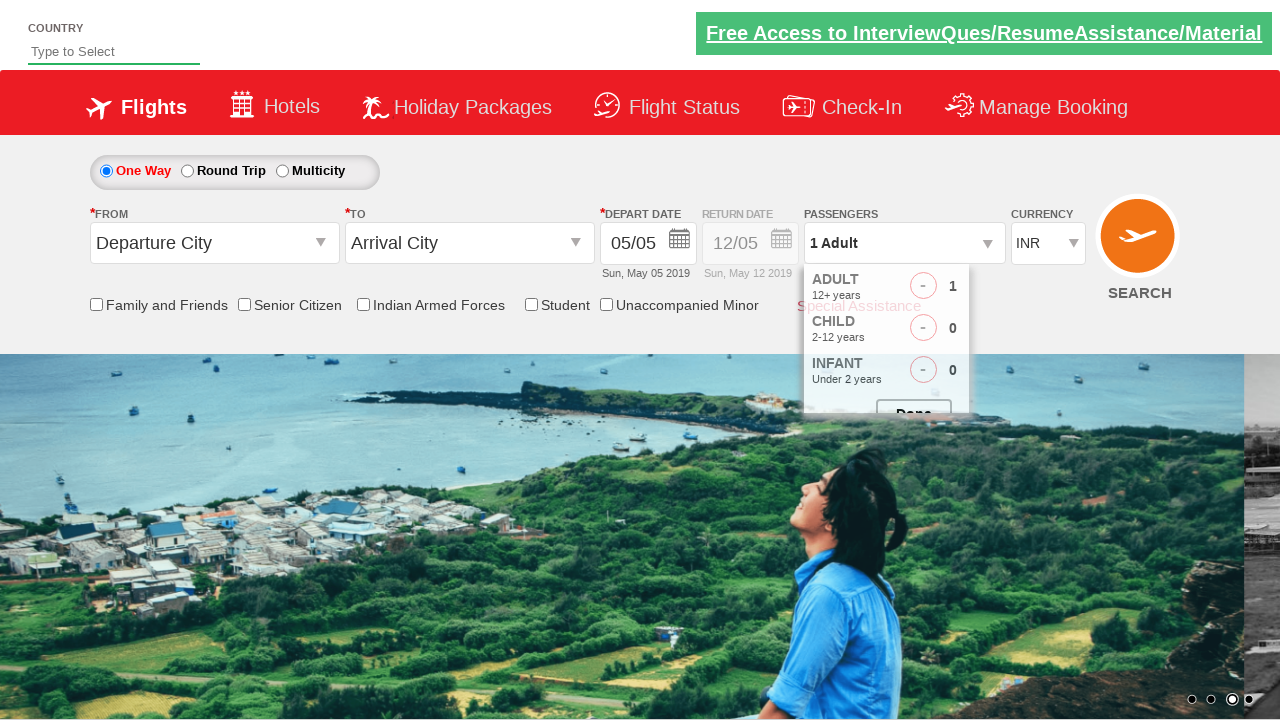

Clicked adult increment button (iteration 1/4) at (982, 288) on #hrefIncAdt
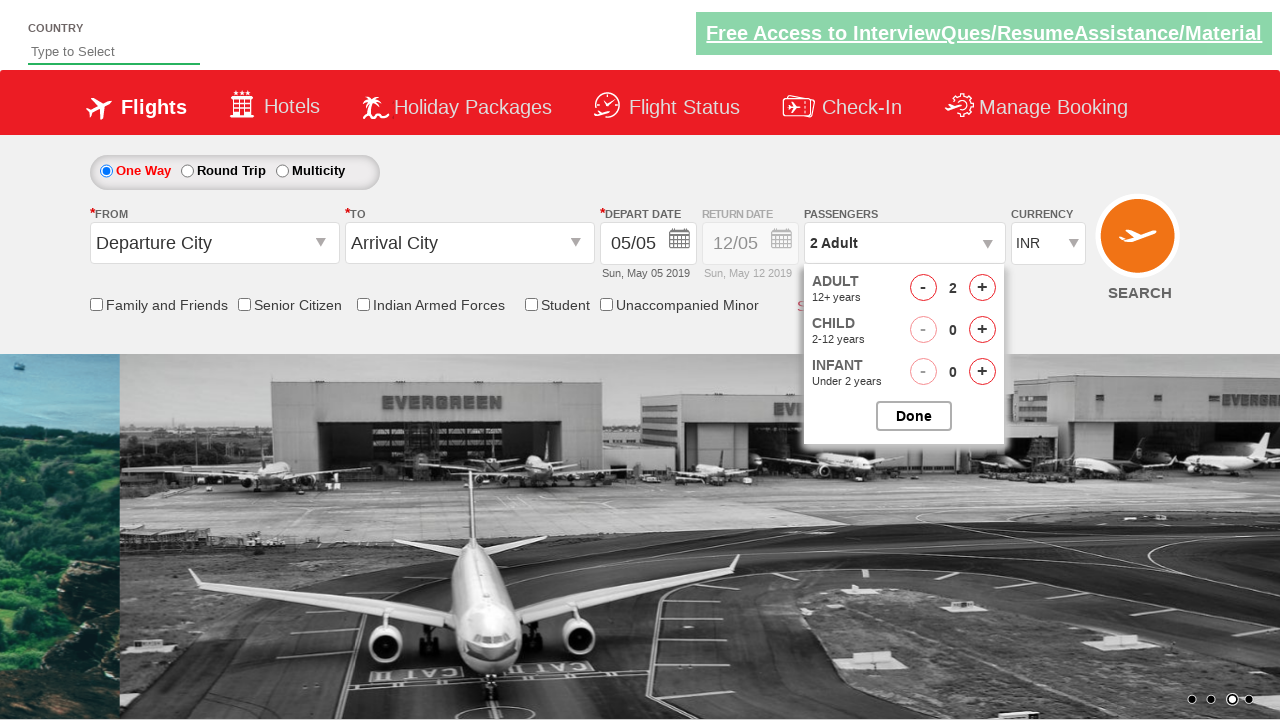

Clicked adult increment button (iteration 2/4) at (982, 288) on #hrefIncAdt
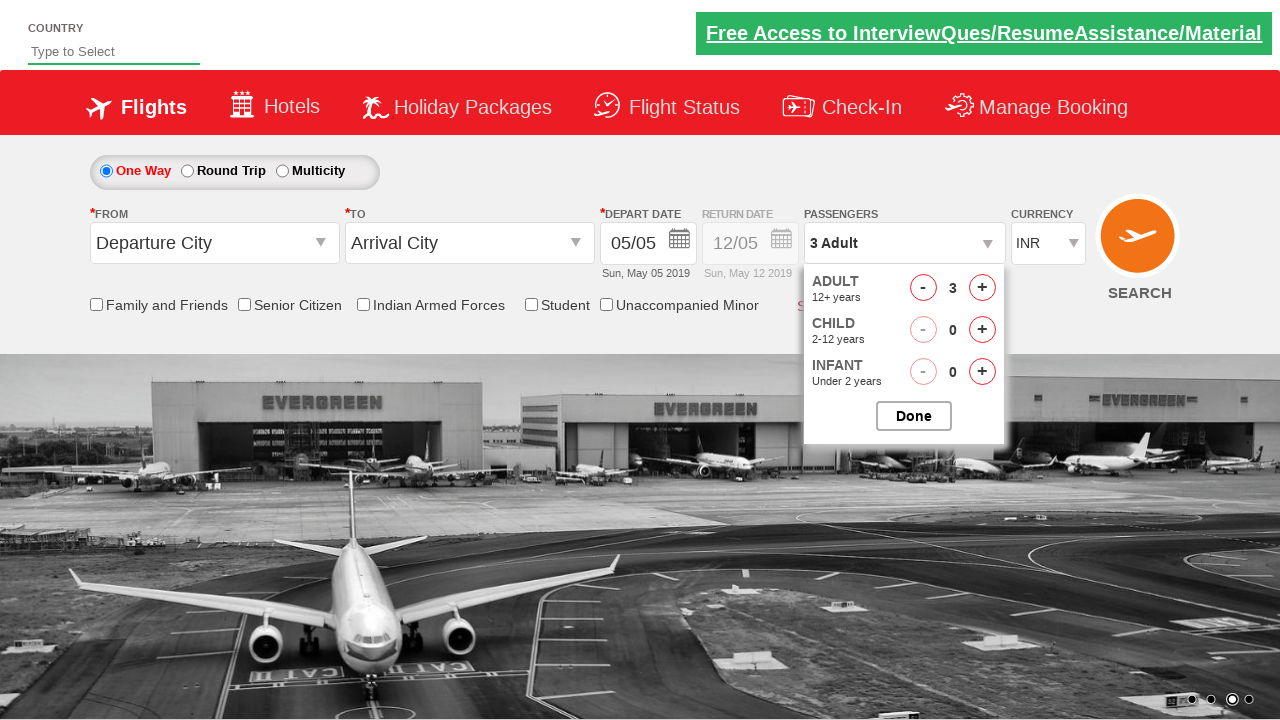

Clicked adult increment button (iteration 3/4) at (982, 288) on #hrefIncAdt
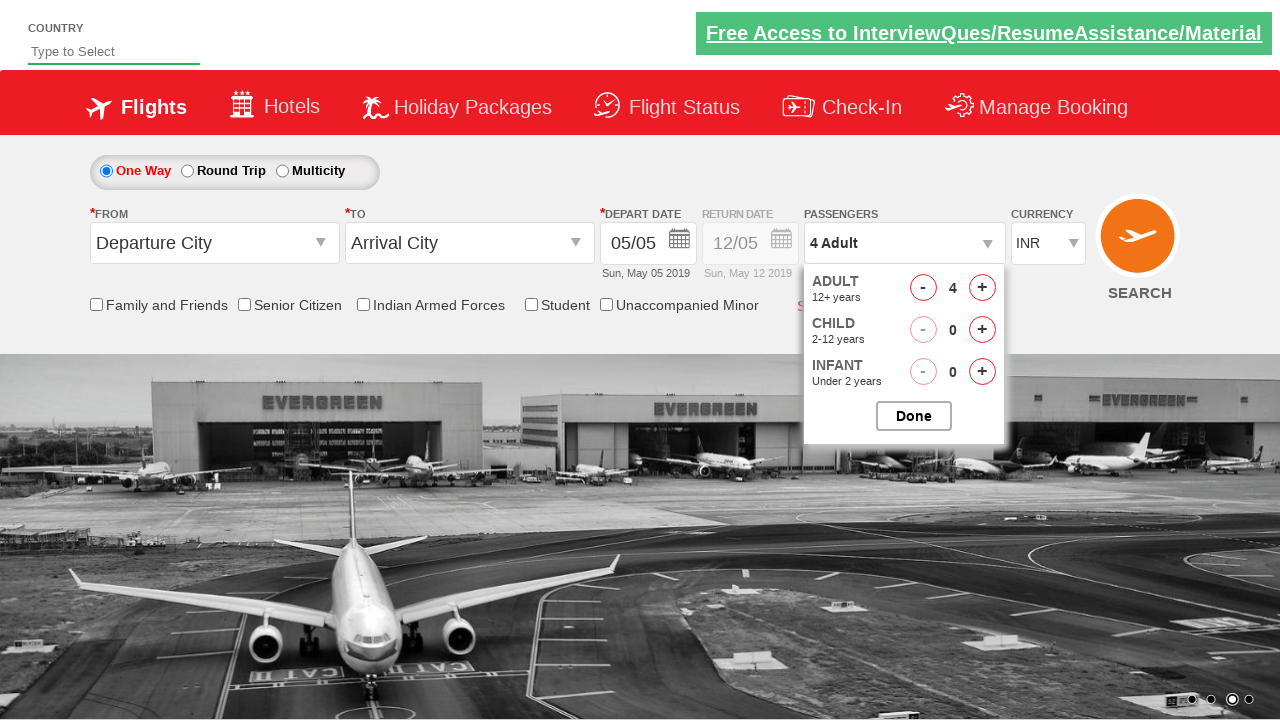

Clicked adult increment button (iteration 4/4) at (982, 288) on #hrefIncAdt
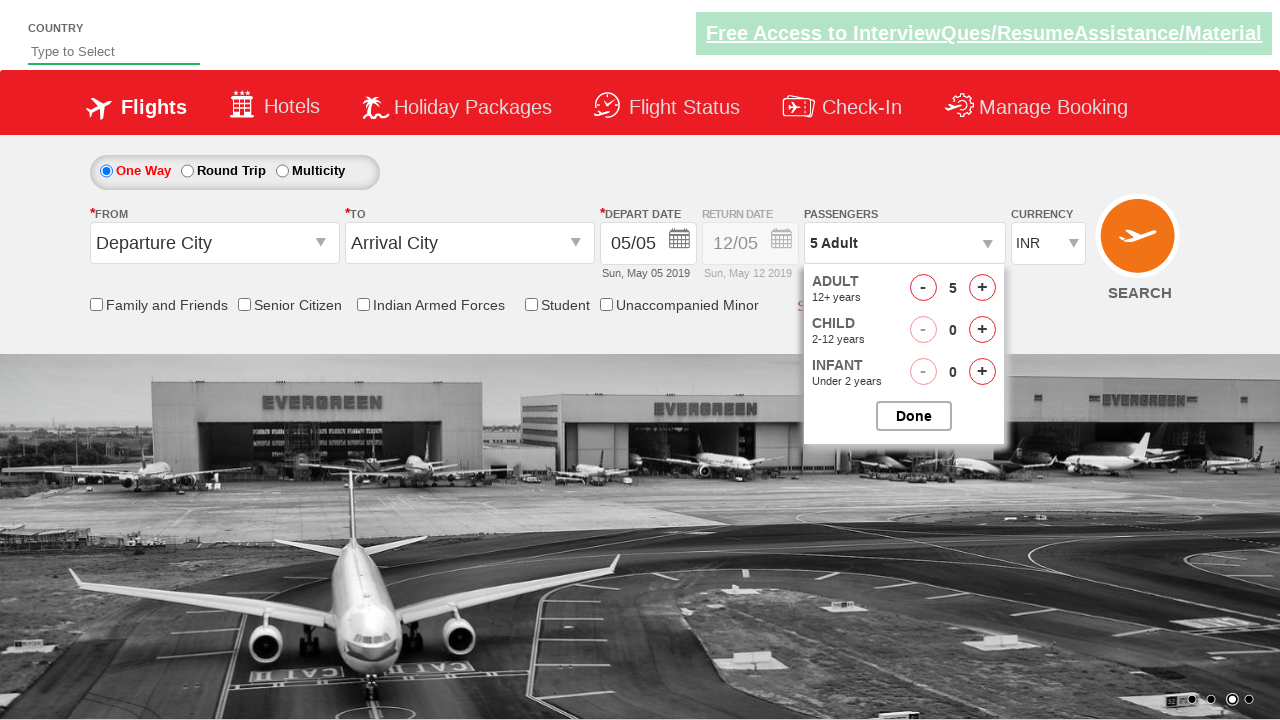

Clicked adult increment button (iteration 1/4 - second set) at (982, 288) on #hrefIncAdt
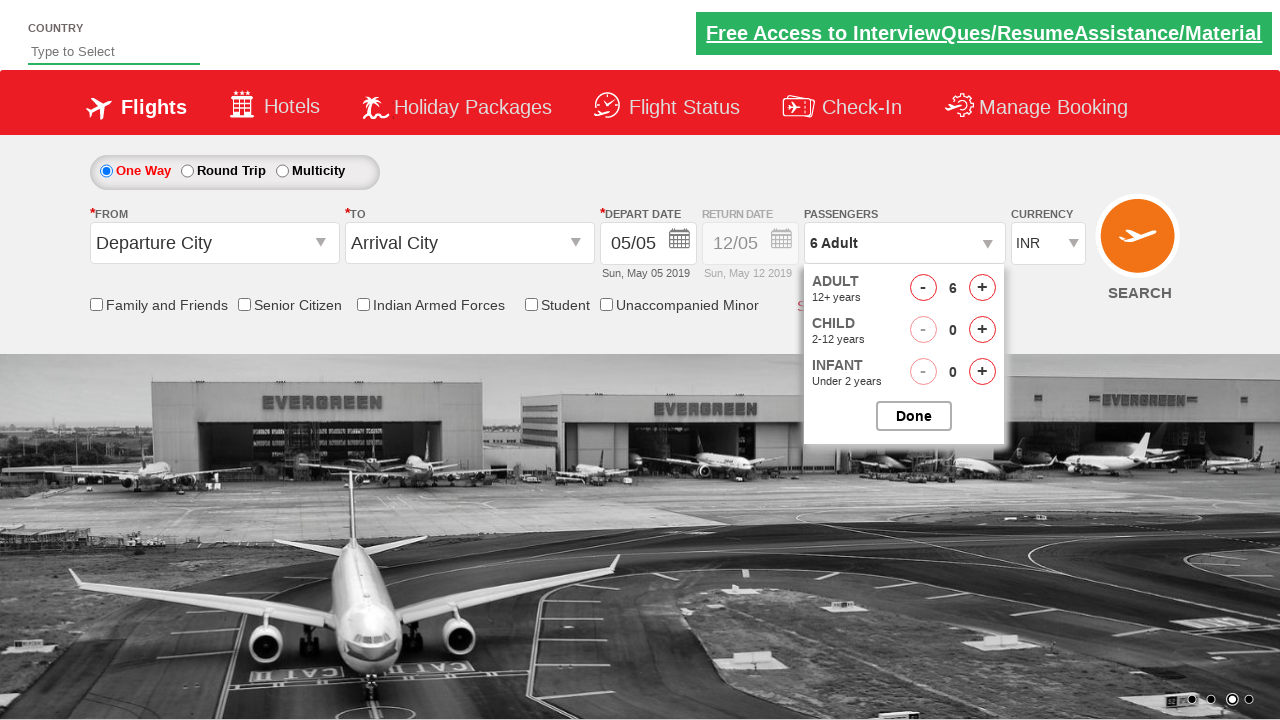

Clicked adult increment button (iteration 2/4 - second set) at (982, 288) on #hrefIncAdt
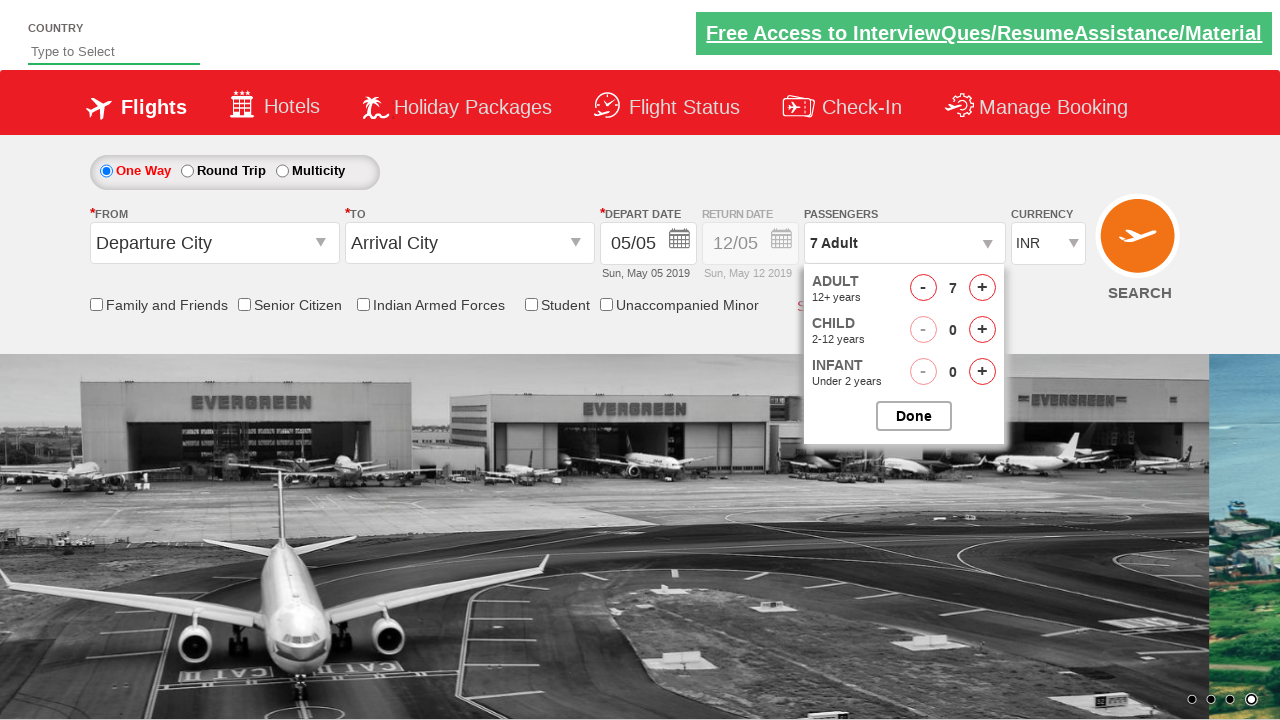

Clicked adult increment button (iteration 3/4 - second set) at (982, 288) on #hrefIncAdt
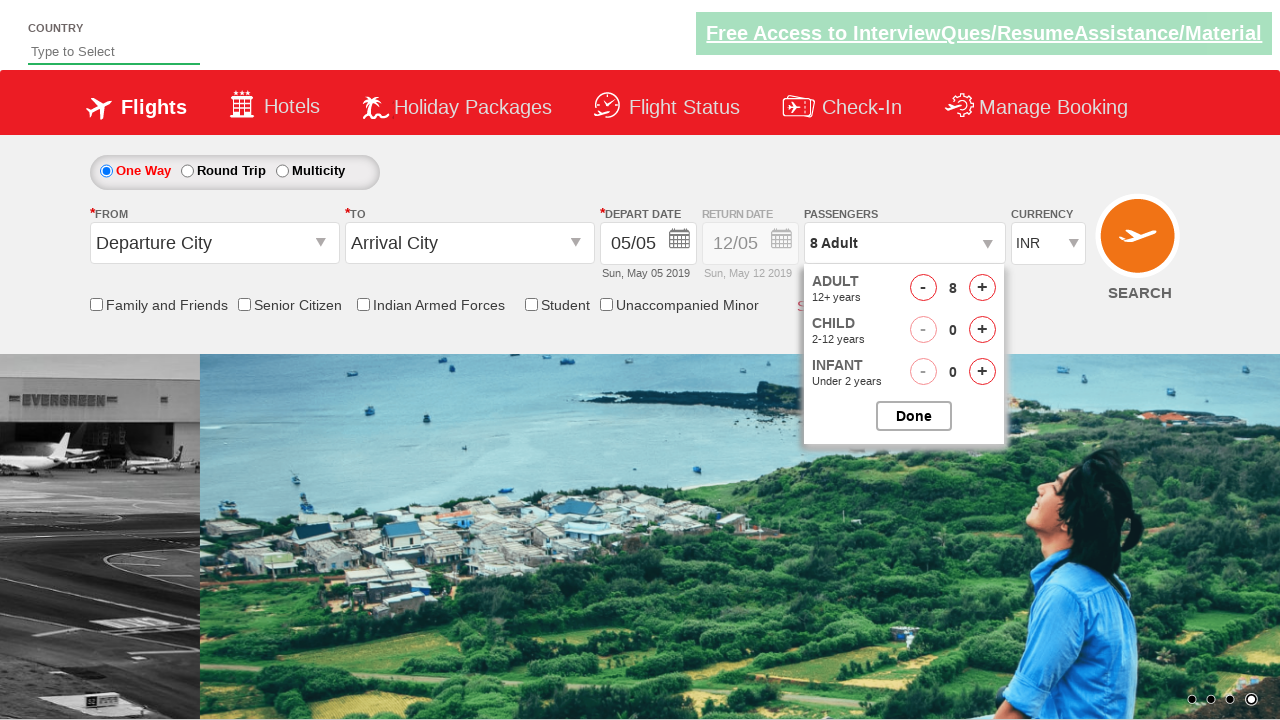

Clicked adult increment button (iteration 4/4 - second set) at (982, 288) on #hrefIncAdt
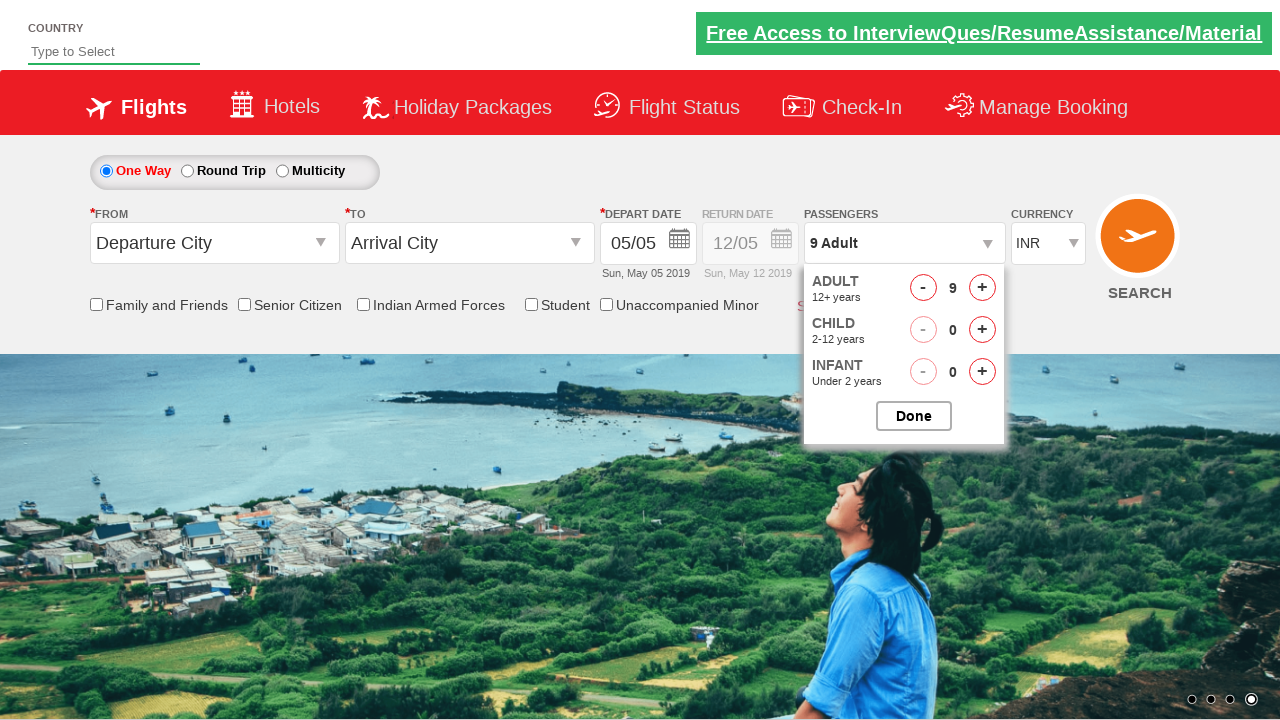

Closed passenger selection popup at (914, 416) on #btnclosepaxoption
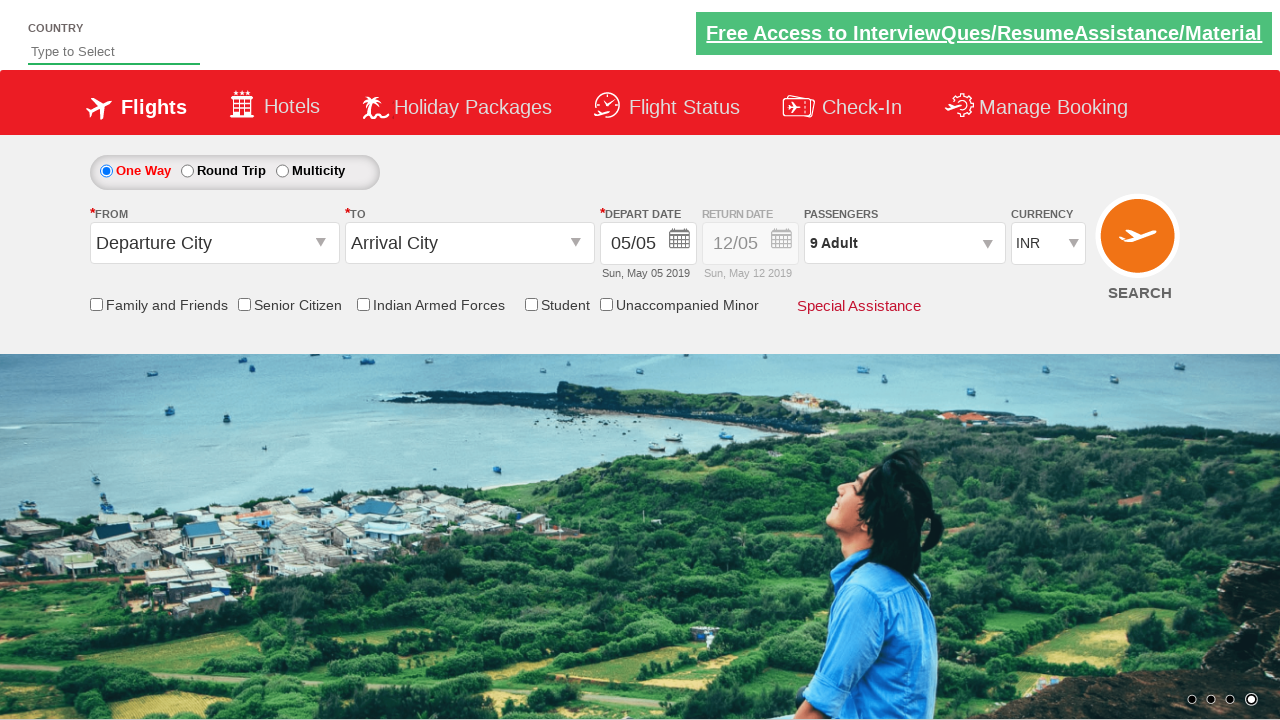

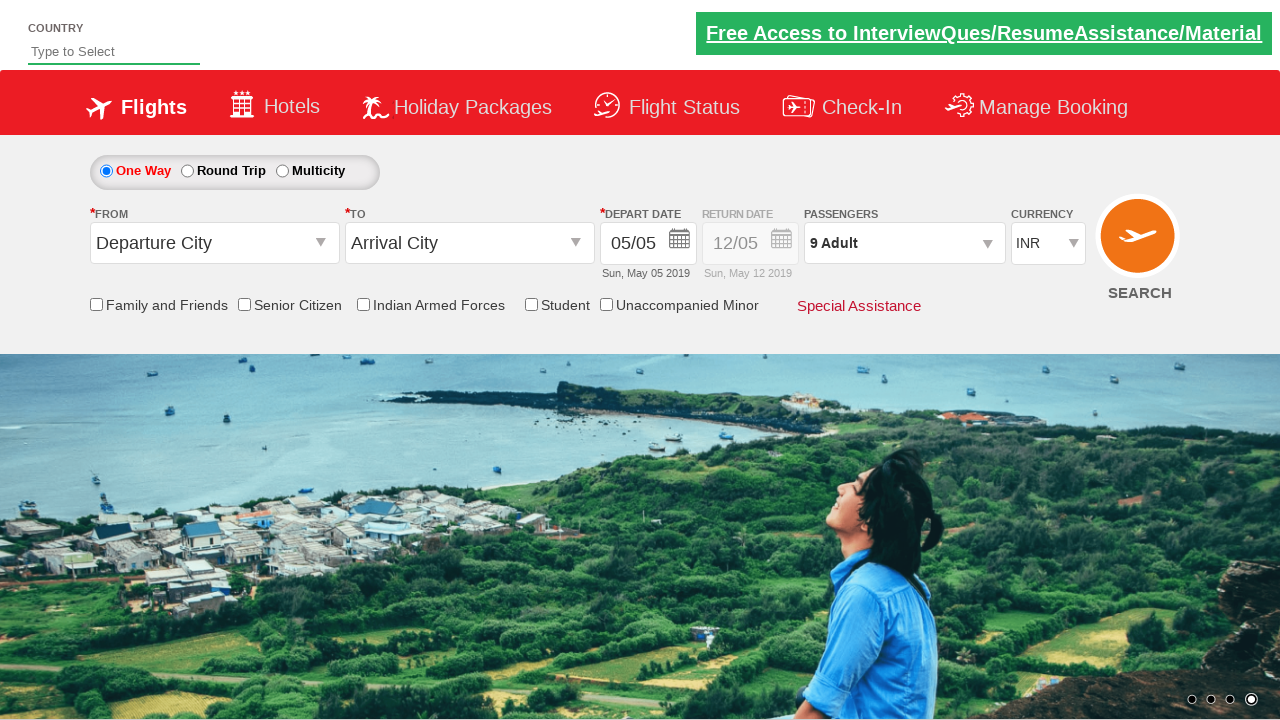